Tests keyboard actions on a text comparison tool by filling a textarea, then using keyboard shortcuts to select all, copy, tab to next field, and paste the content

Starting URL: https://gotranscript.com/text-compare

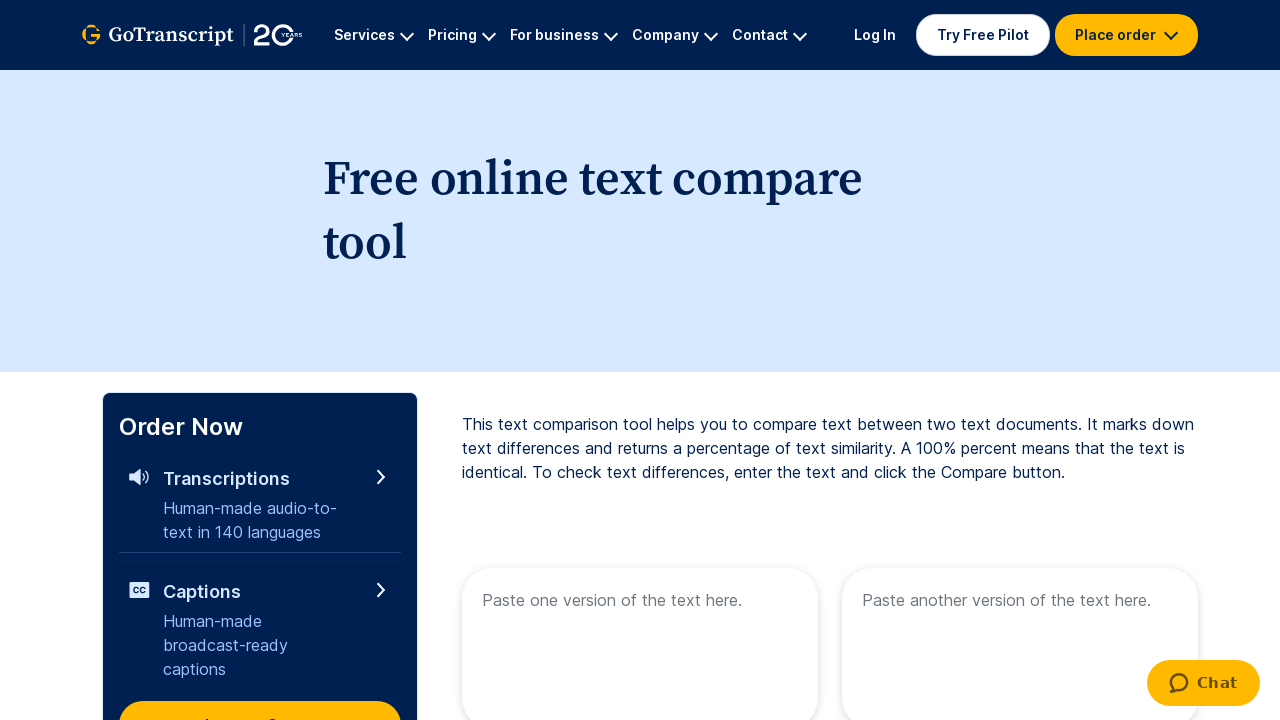

Filled first textarea with 'Welcome RAM' on xpath=//textarea[@placeholder='Paste one version of the text here.']
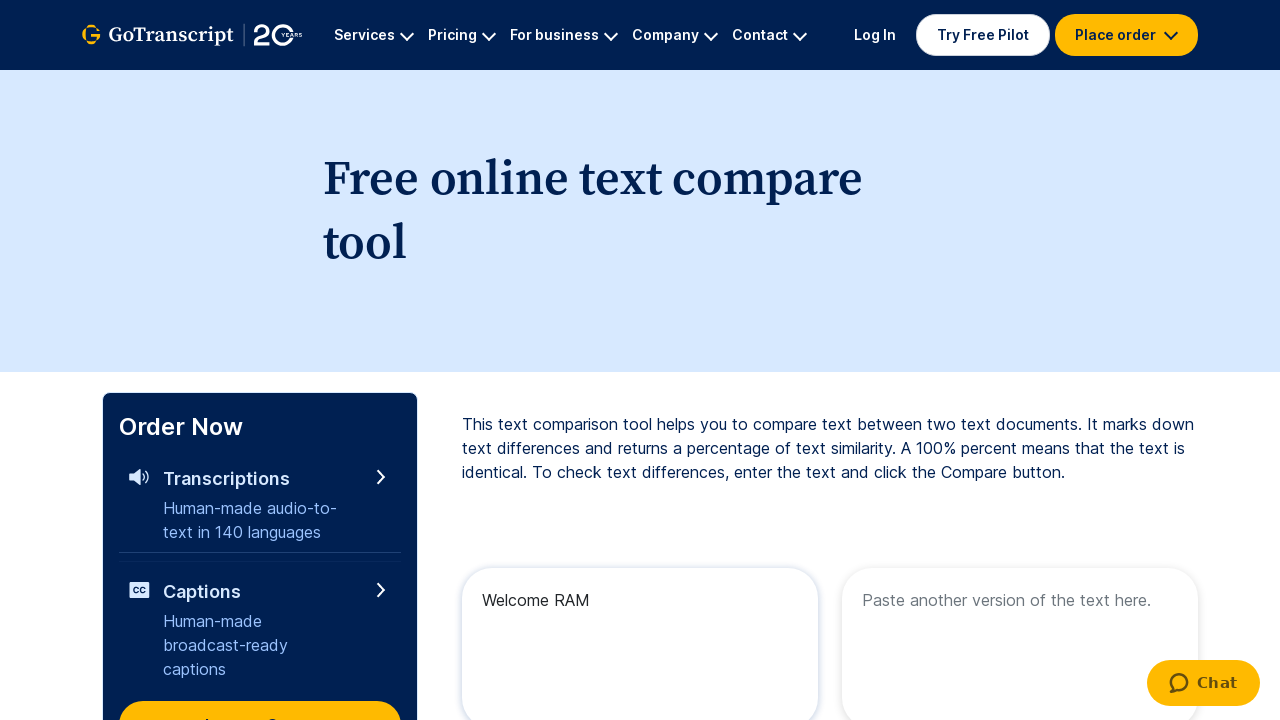

Pressed Ctrl+A to select all text in textarea
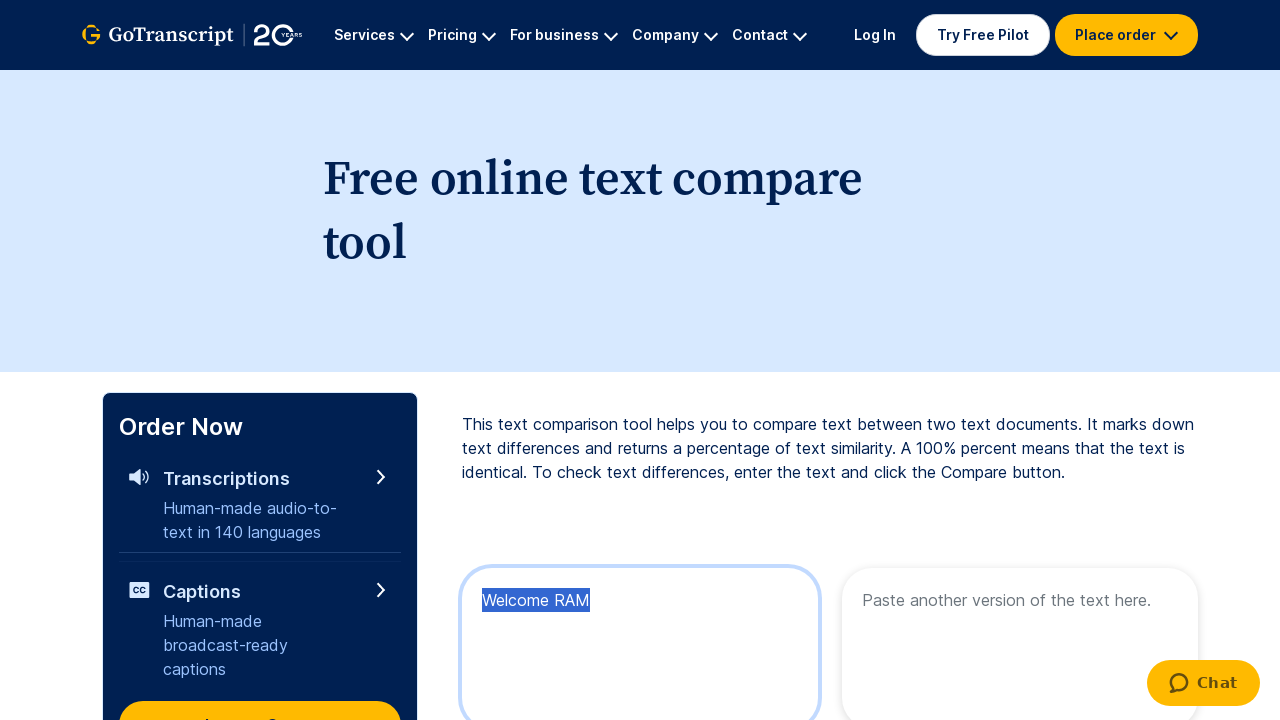

Pressed Ctrl+C to copy selected text
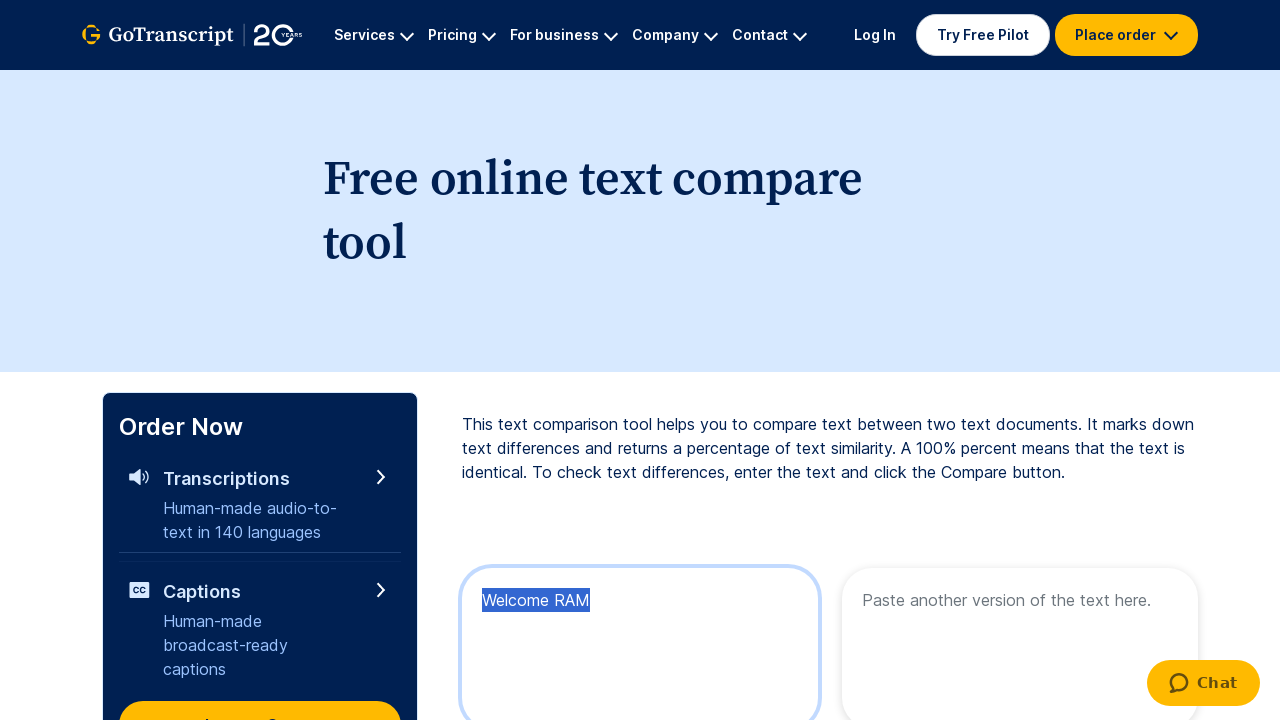

Pressed Tab to move to next textarea field
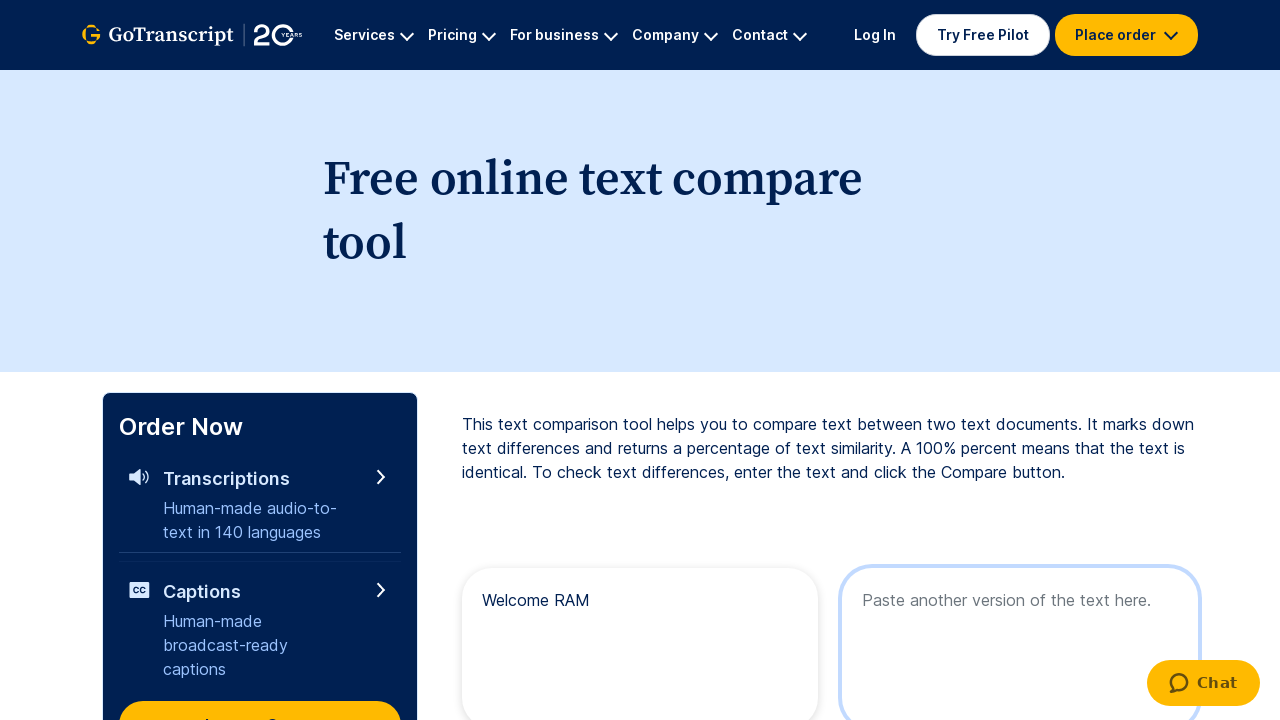

Pressed Ctrl+V to paste copied text into second textarea
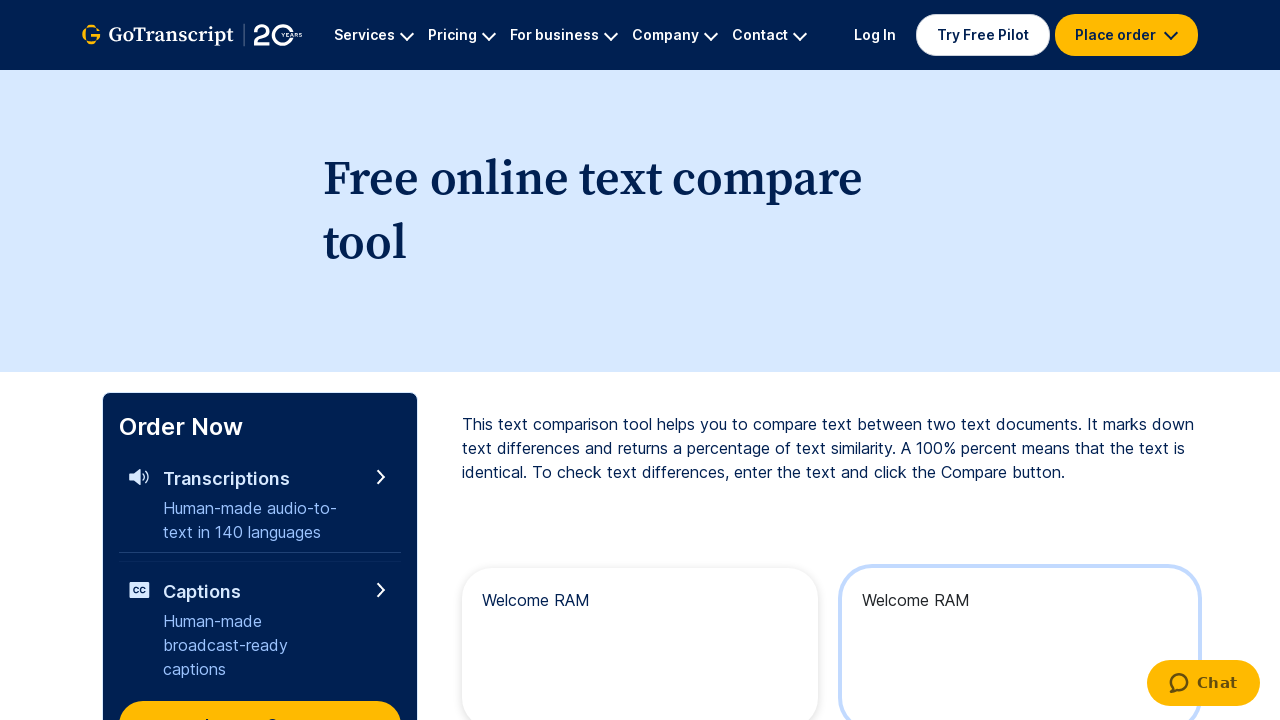

Waited 2 seconds for paste action to complete
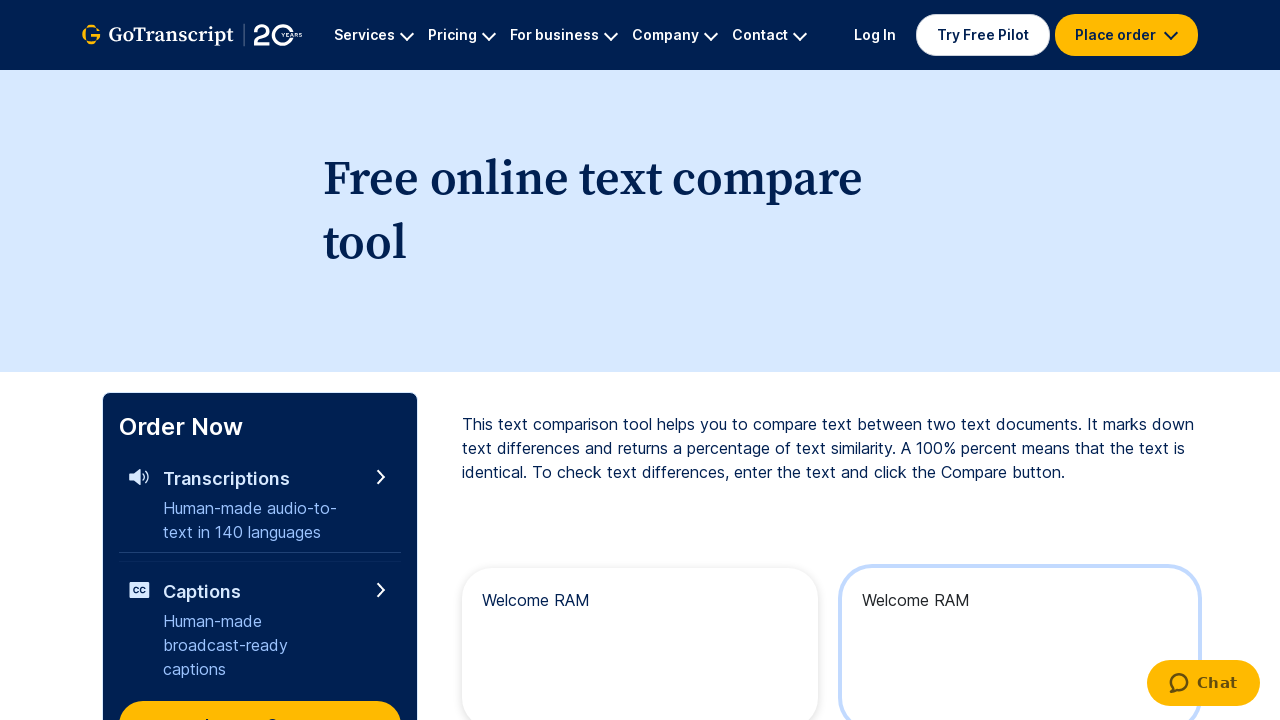

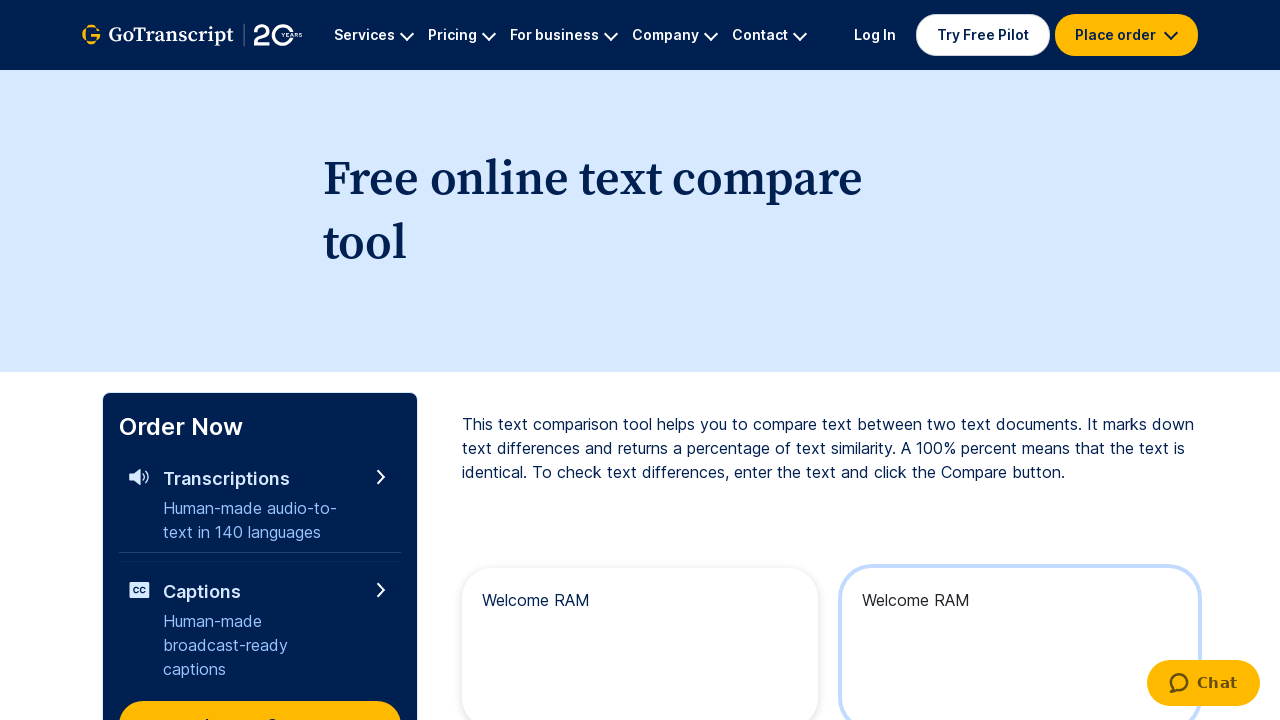